Tests an explicit wait scenario by waiting for a price element to show "100", then clicking a book button, calculating a mathematical answer based on a displayed value, filling it in, and submitting the solution.

Starting URL: http://suninjuly.github.io/explicit_wait2.html

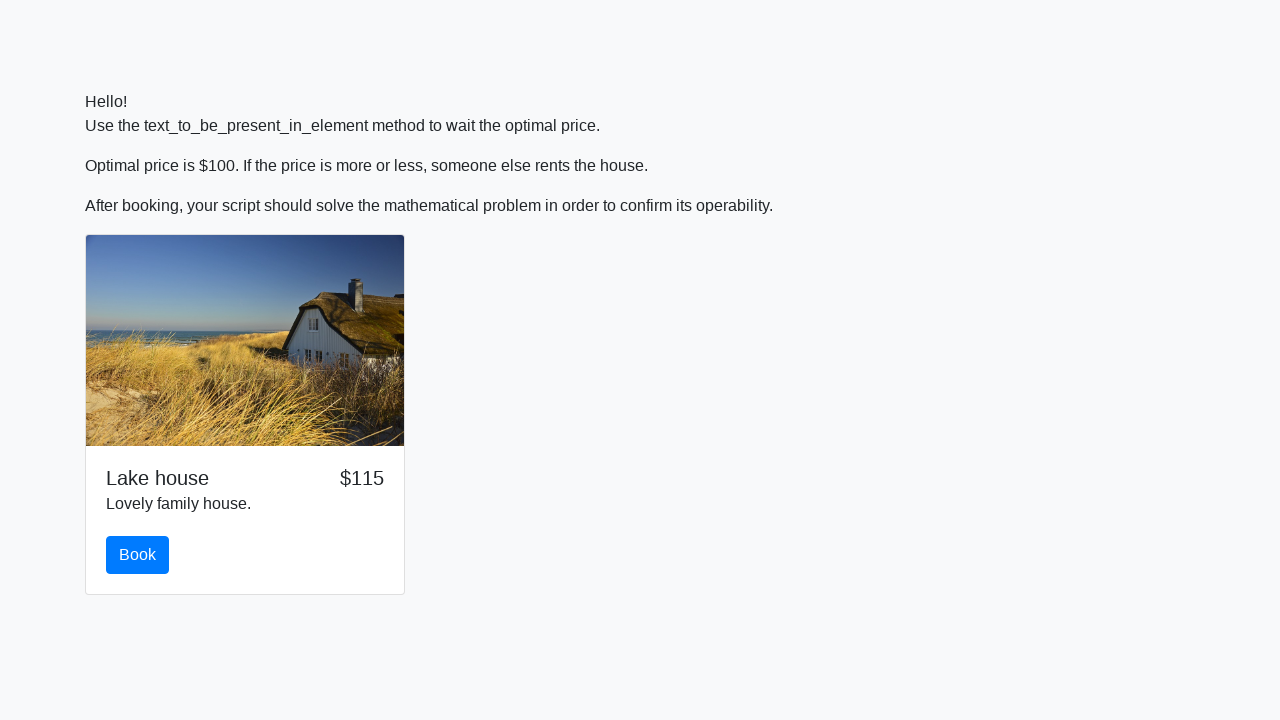

Waited for price element to display '100'
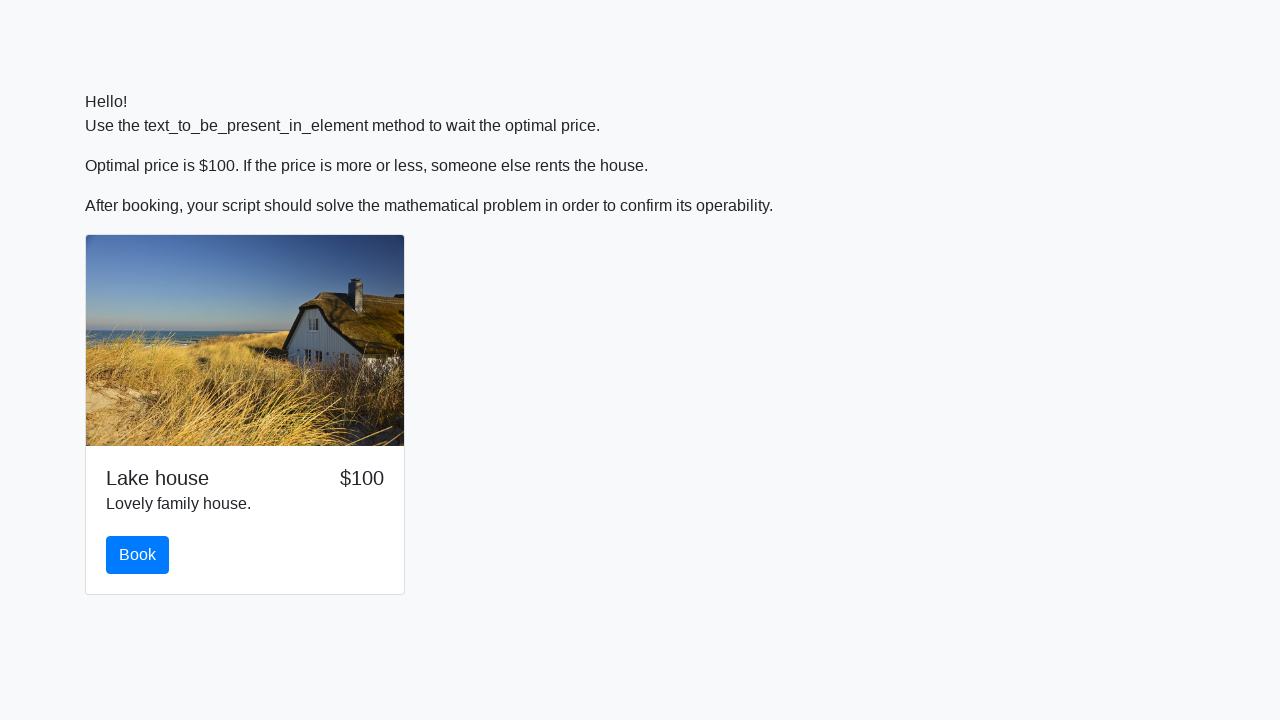

Clicked the book button at (138, 555) on #book
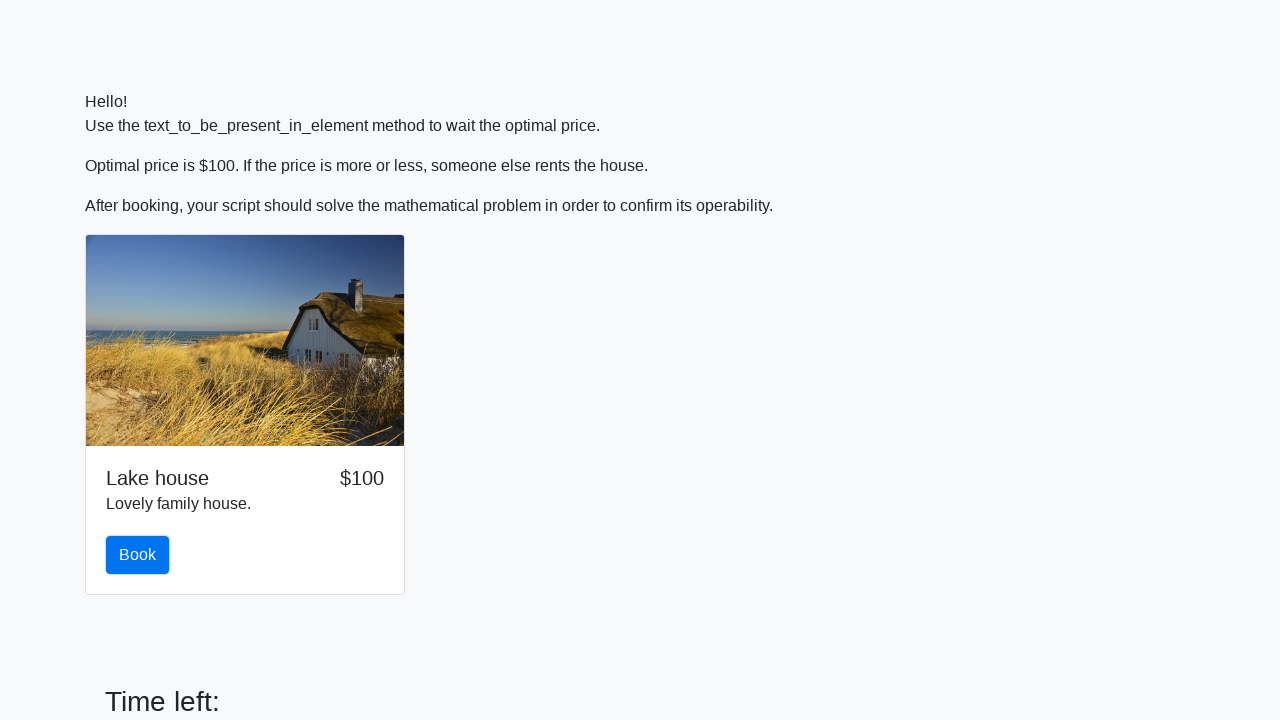

Retrieved input value: 38
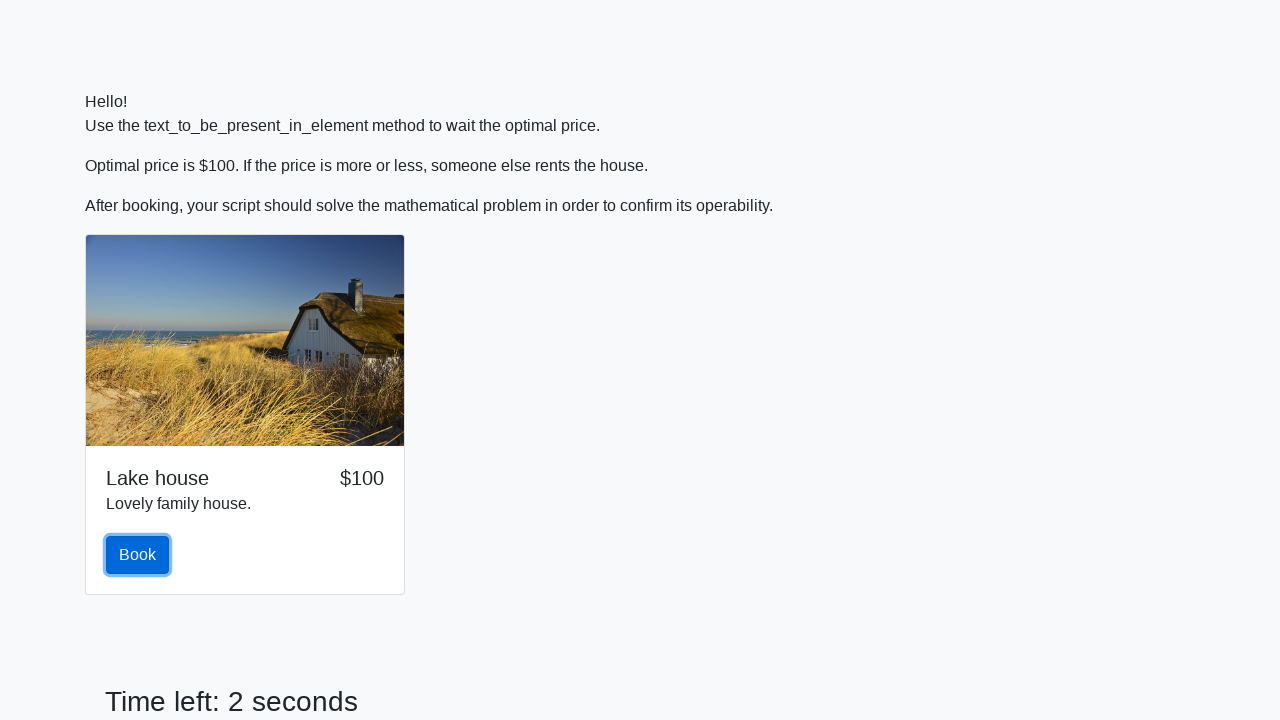

Calculated mathematical answer: 1.268755248855953
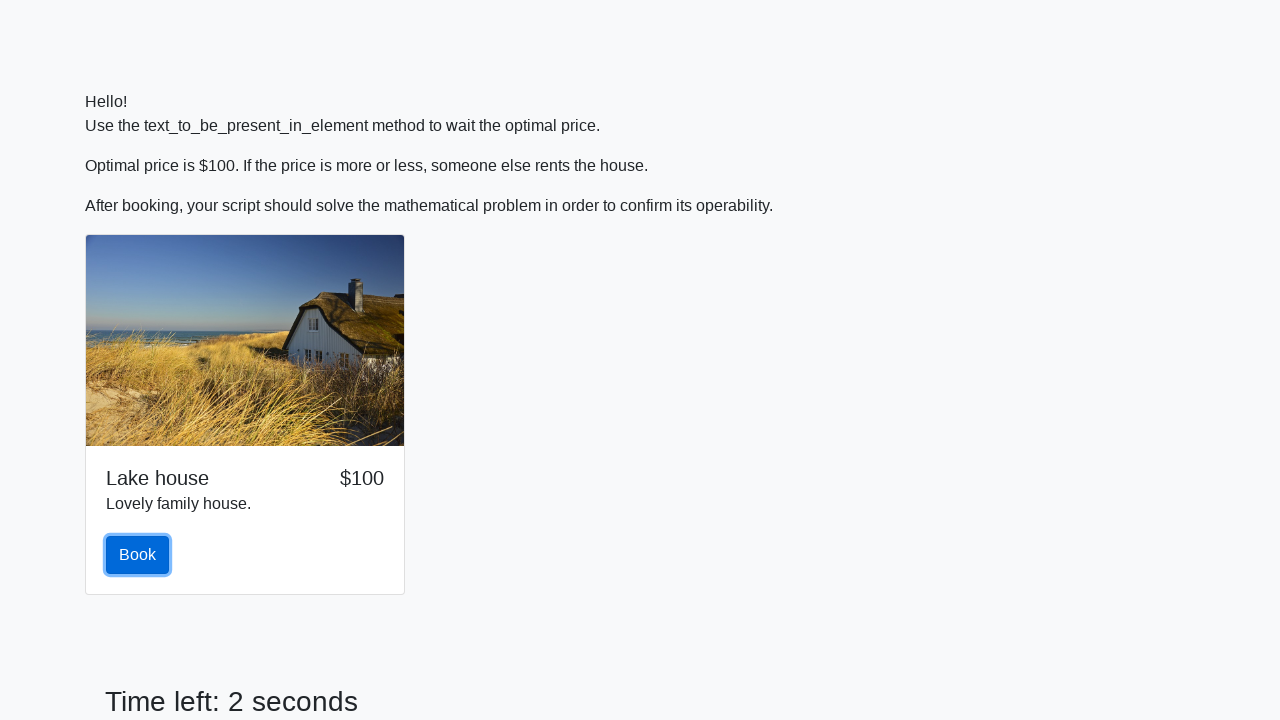

Filled answer field with calculated value: 1.268755248855953 on input#answer
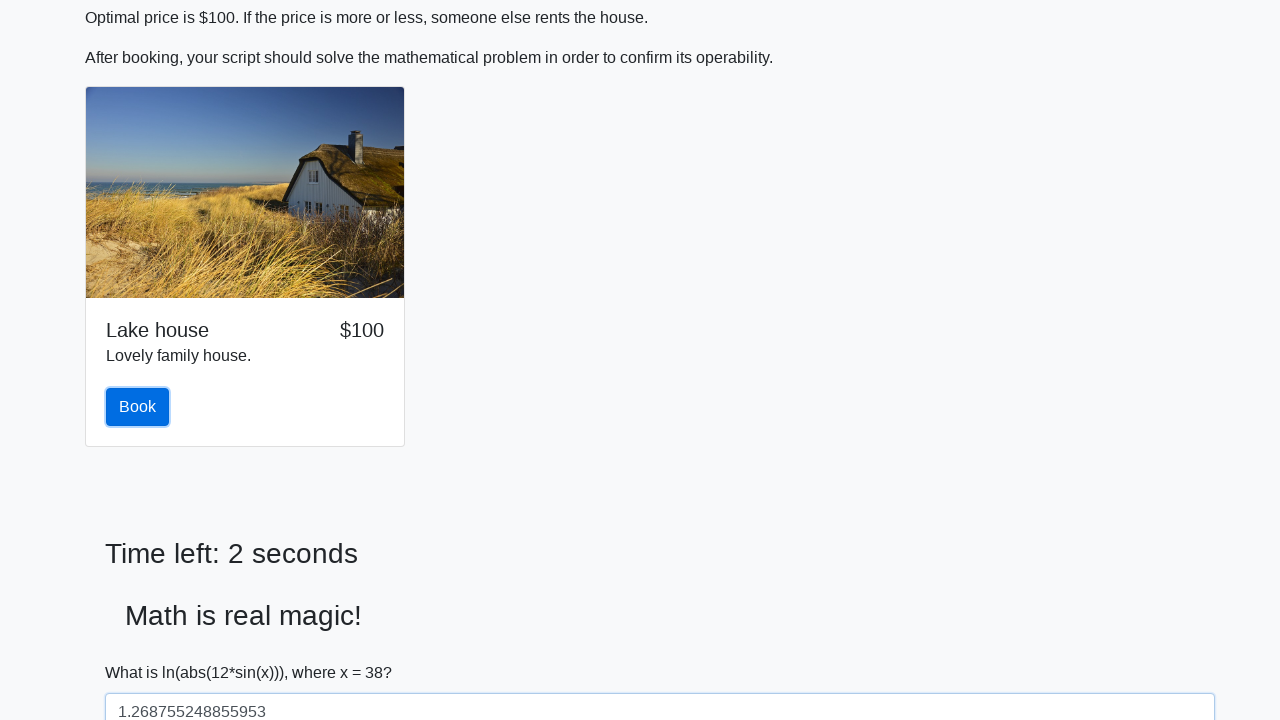

Clicked the solve button to submit the answer at (143, 651) on #solve
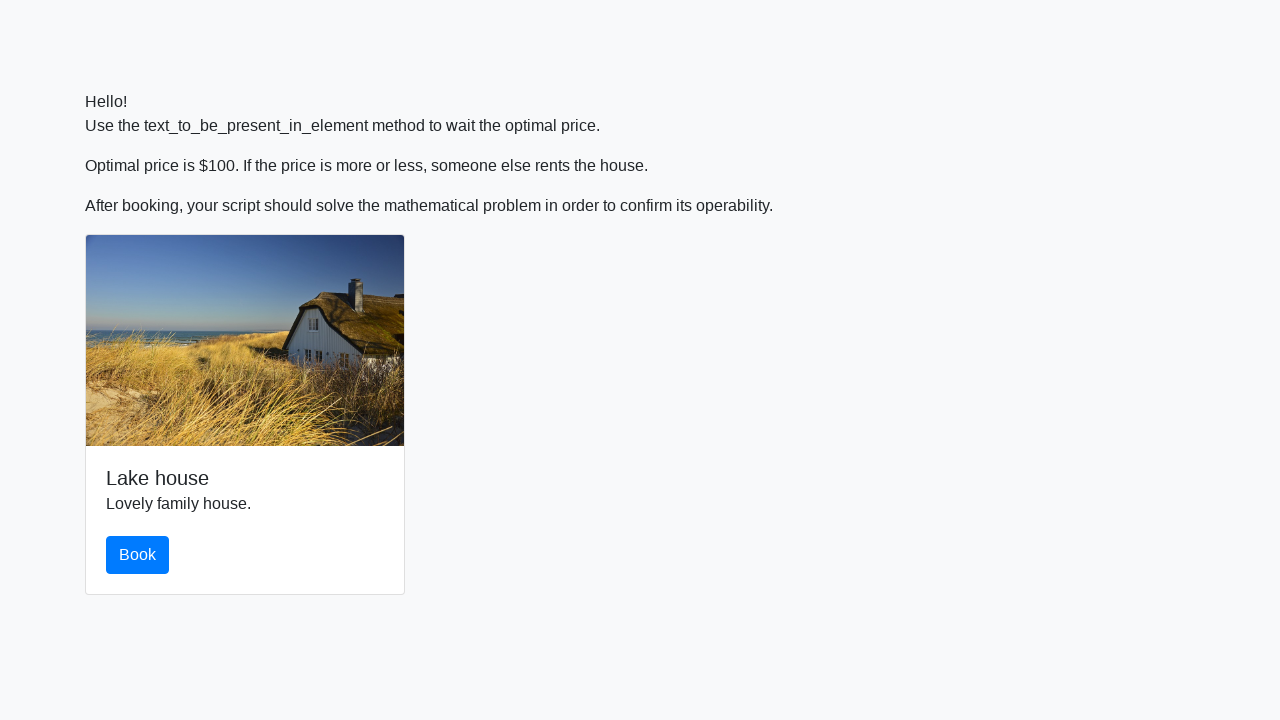

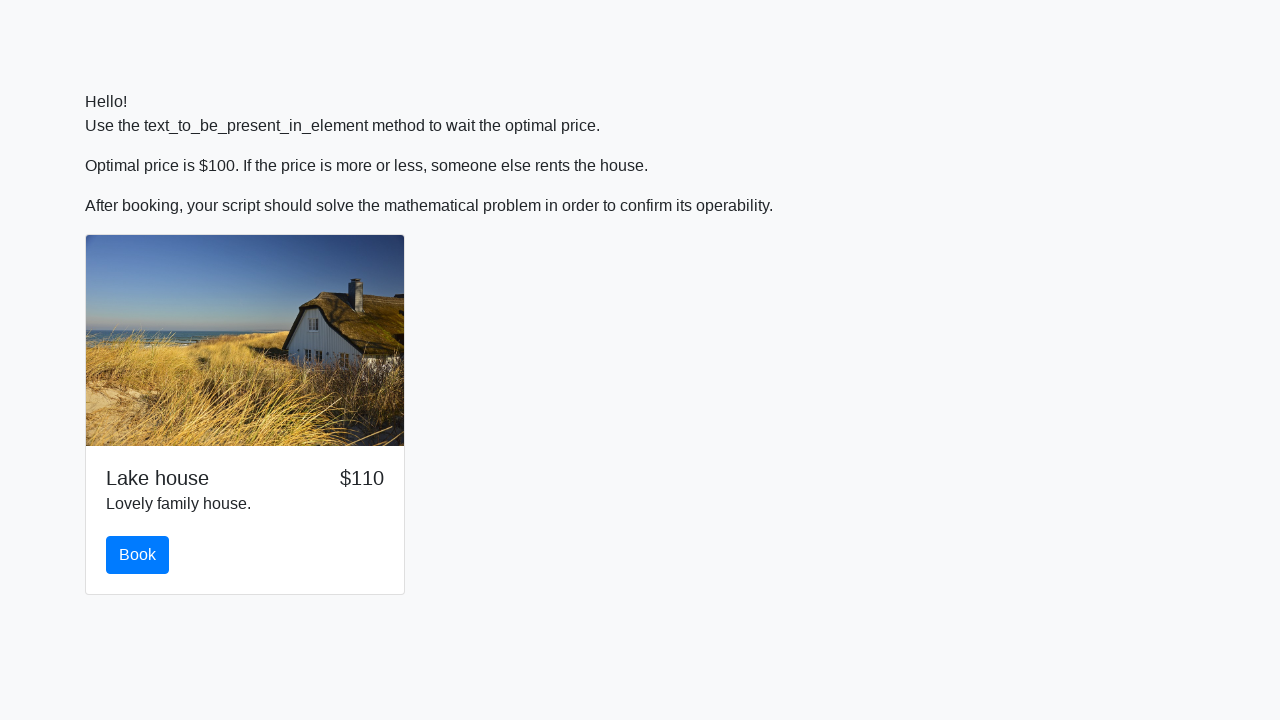